Tests checkbox functionality by verifying initial states of checkboxes and then clicking to select an unselected checkbox, verifying the state changes correctly.

Starting URL: https://practice.expandtesting.com/checkboxes

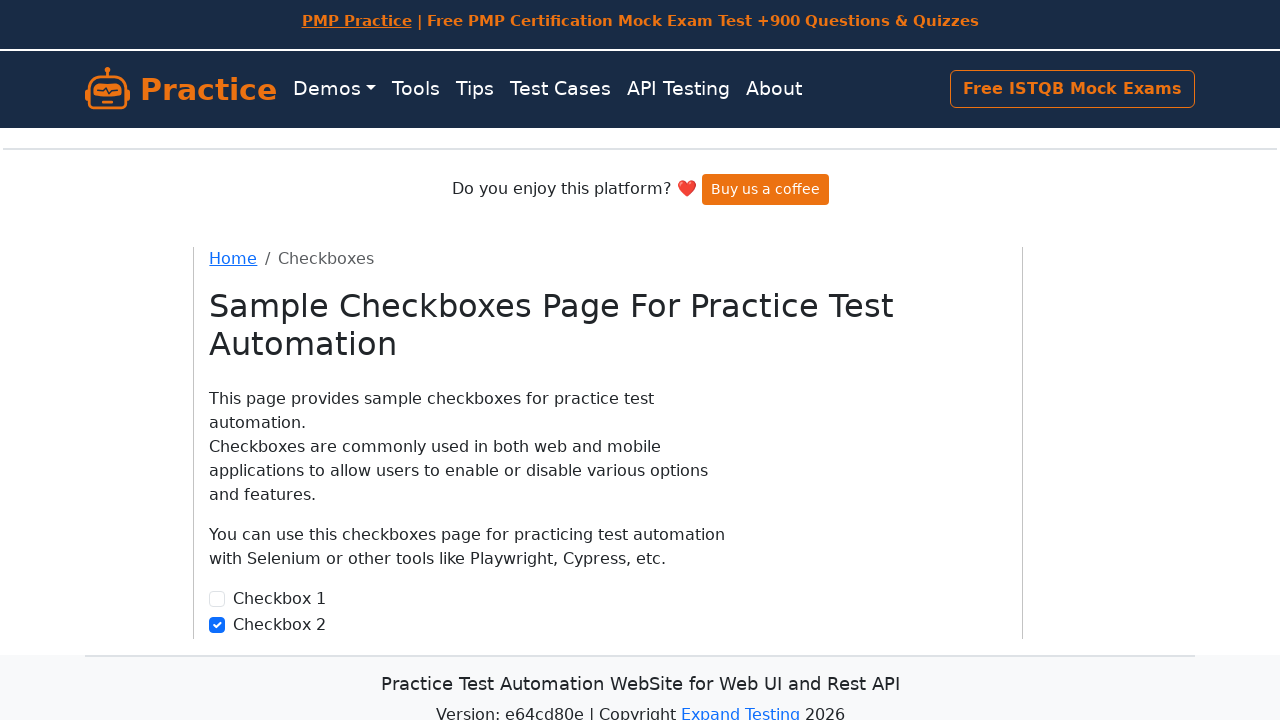

Located checkbox 1 element
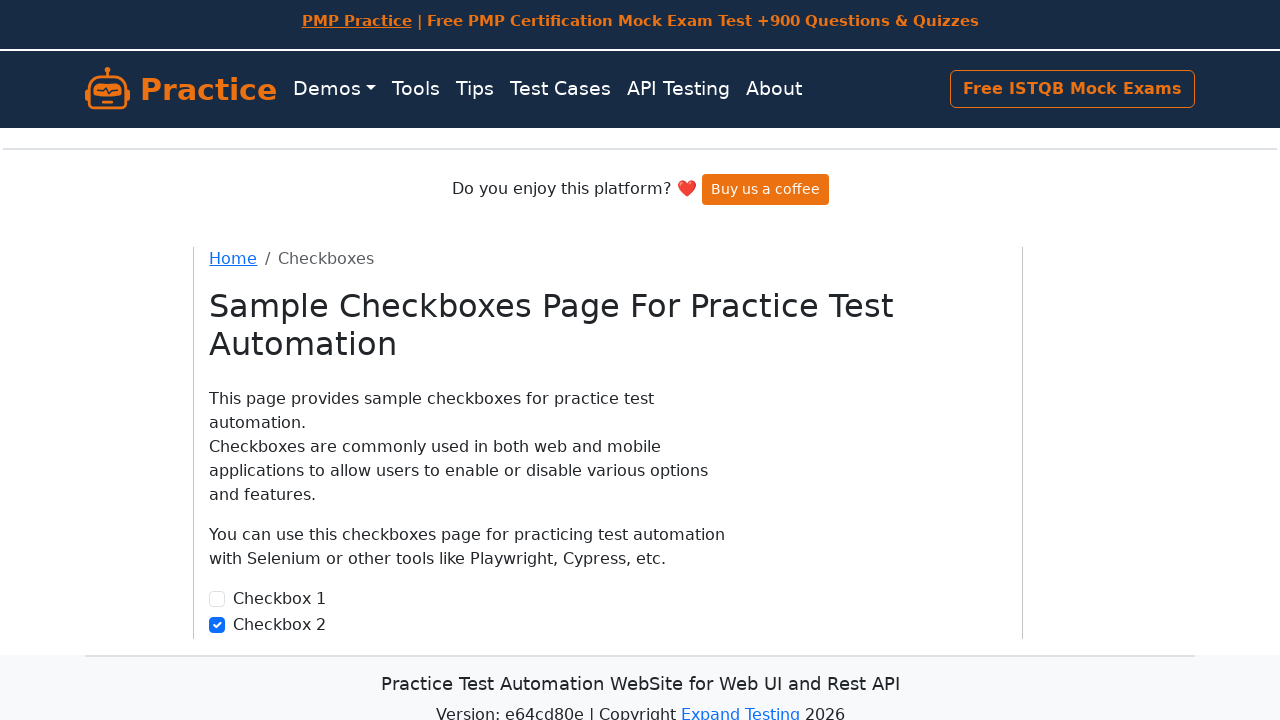

Located checkbox 2 element
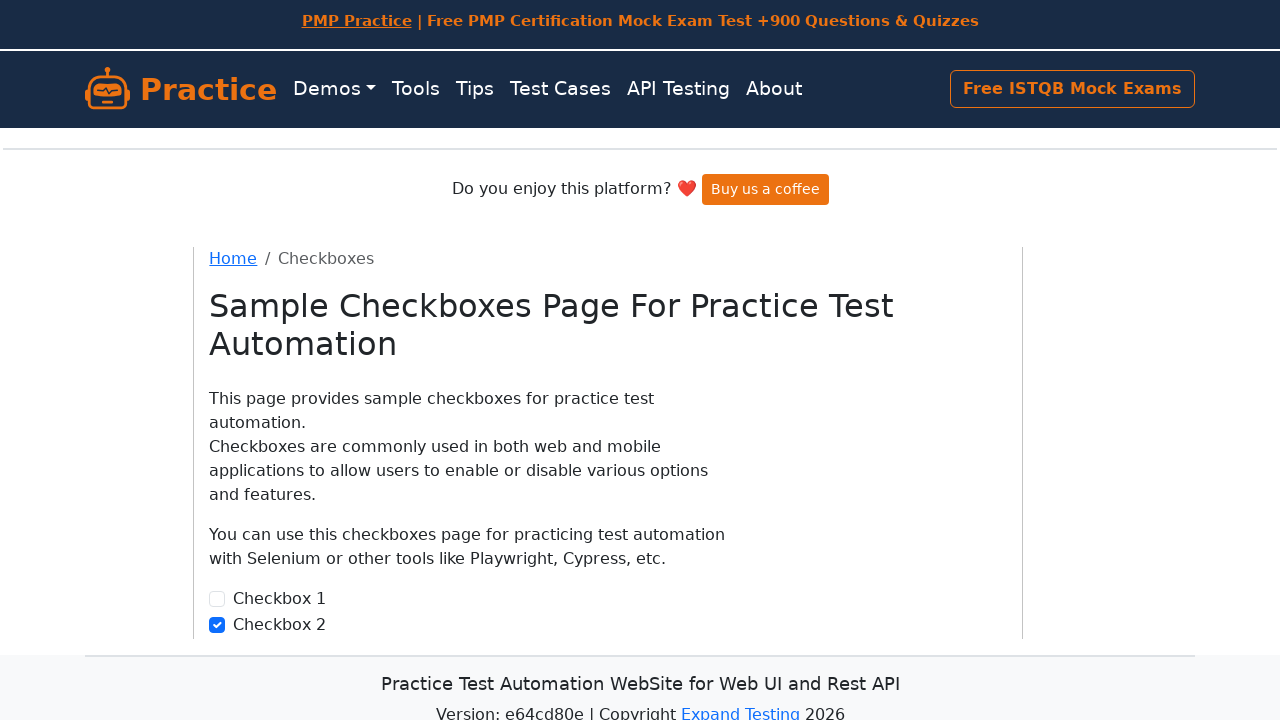

Verified checkbox 1 is NOT selected initially
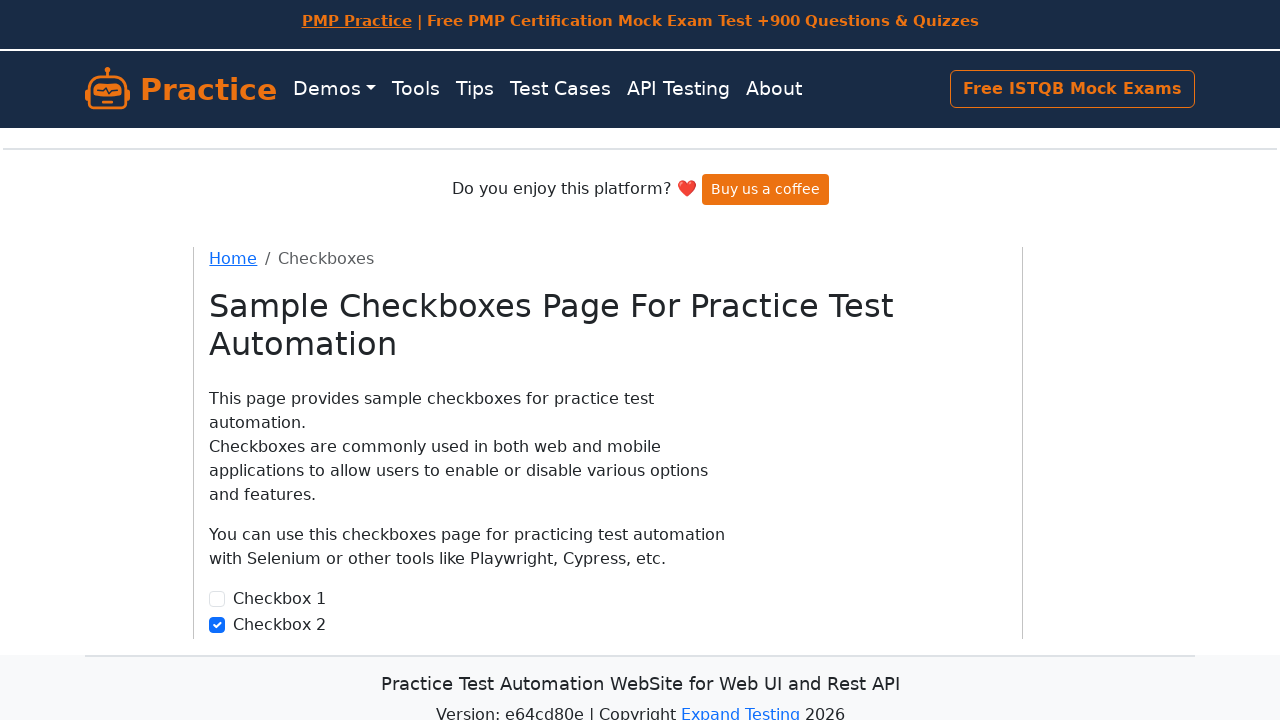

Verified checkbox 2 is selected initially
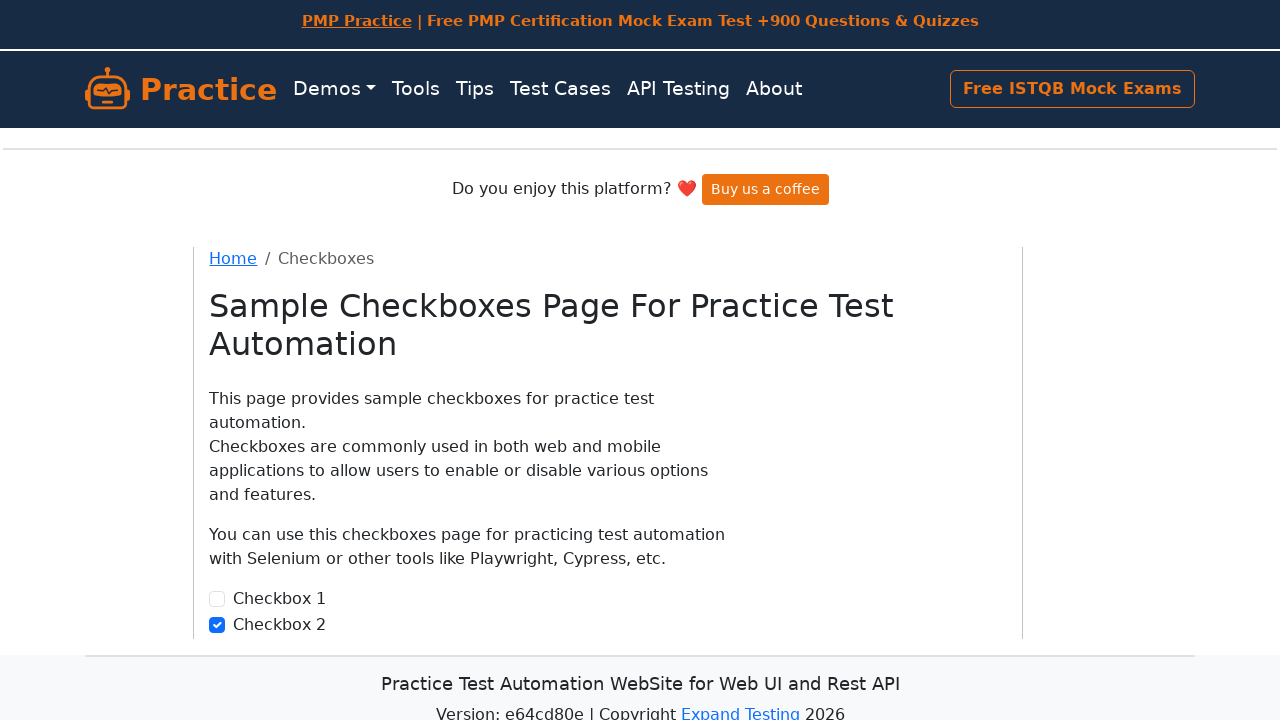

Clicked checkbox 1 to select it at (217, 599) on input#checkbox1
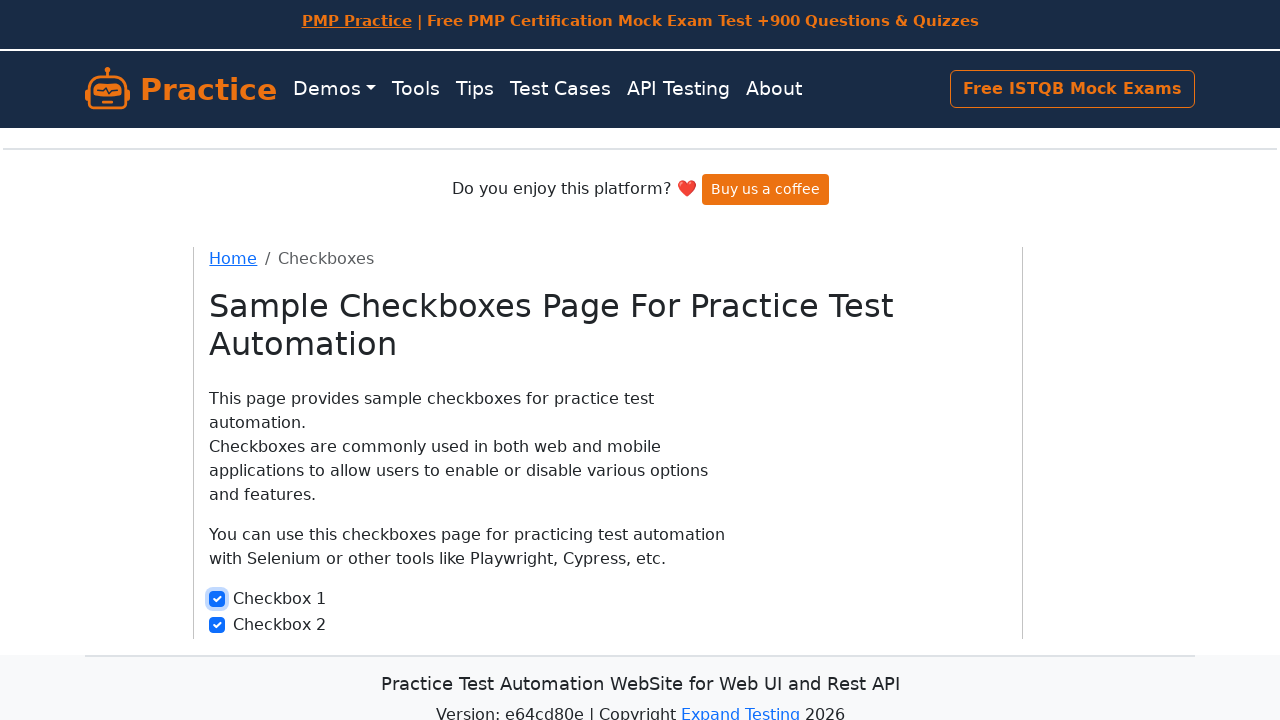

Verified checkbox 1 is now selected
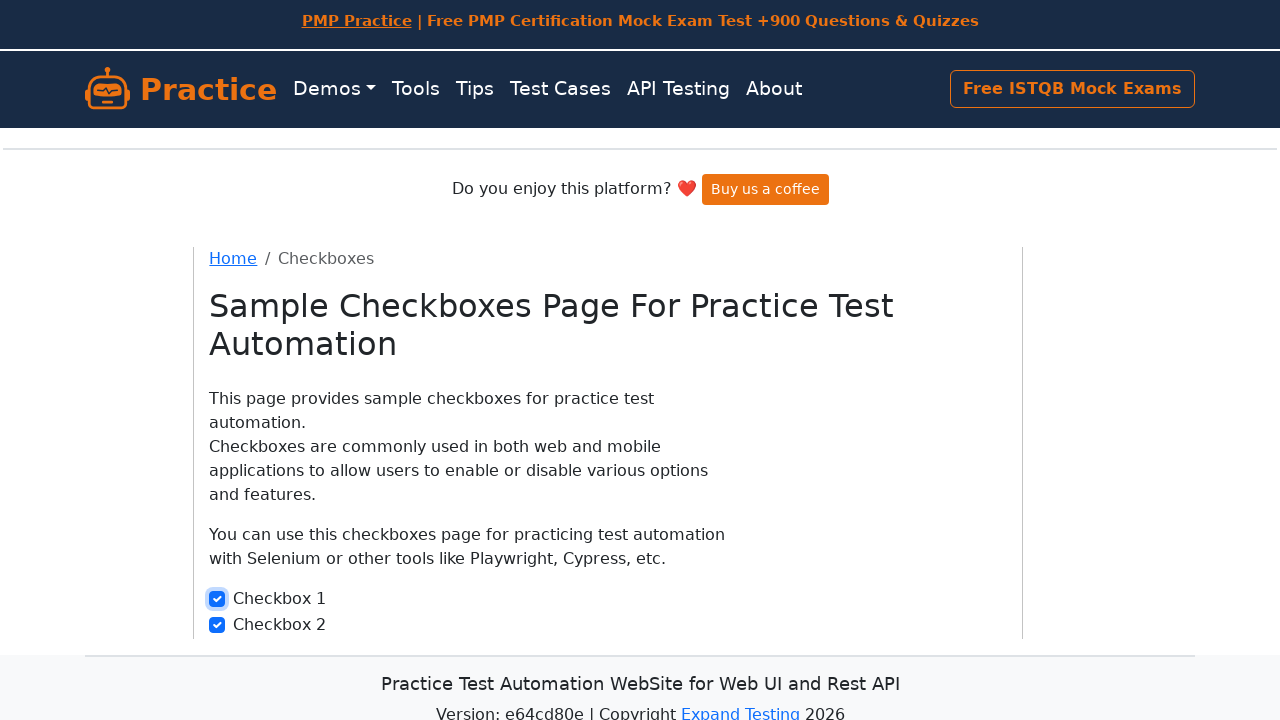

Verified checkbox 2 remains selected
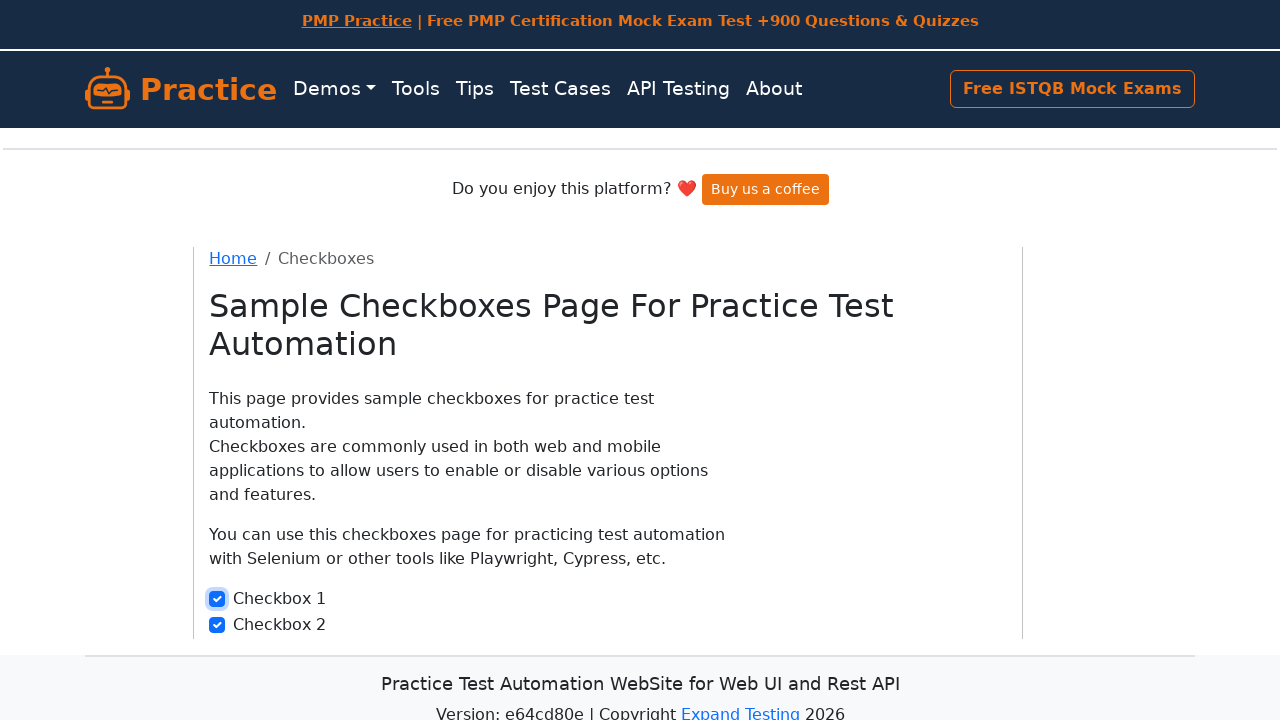

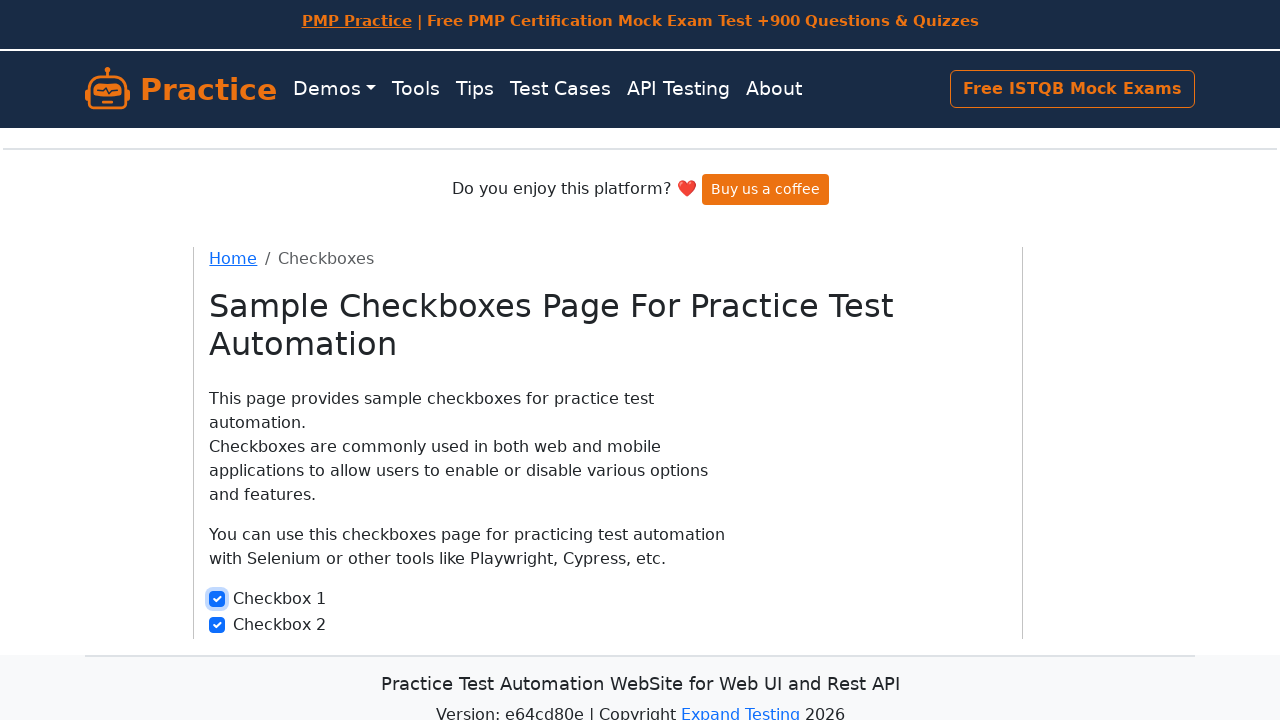